Tests file upload functionality by selecting a file, clicking the upload button, and verifying the "File Uploaded!" confirmation message is displayed.

Starting URL: https://the-internet.herokuapp.com/upload

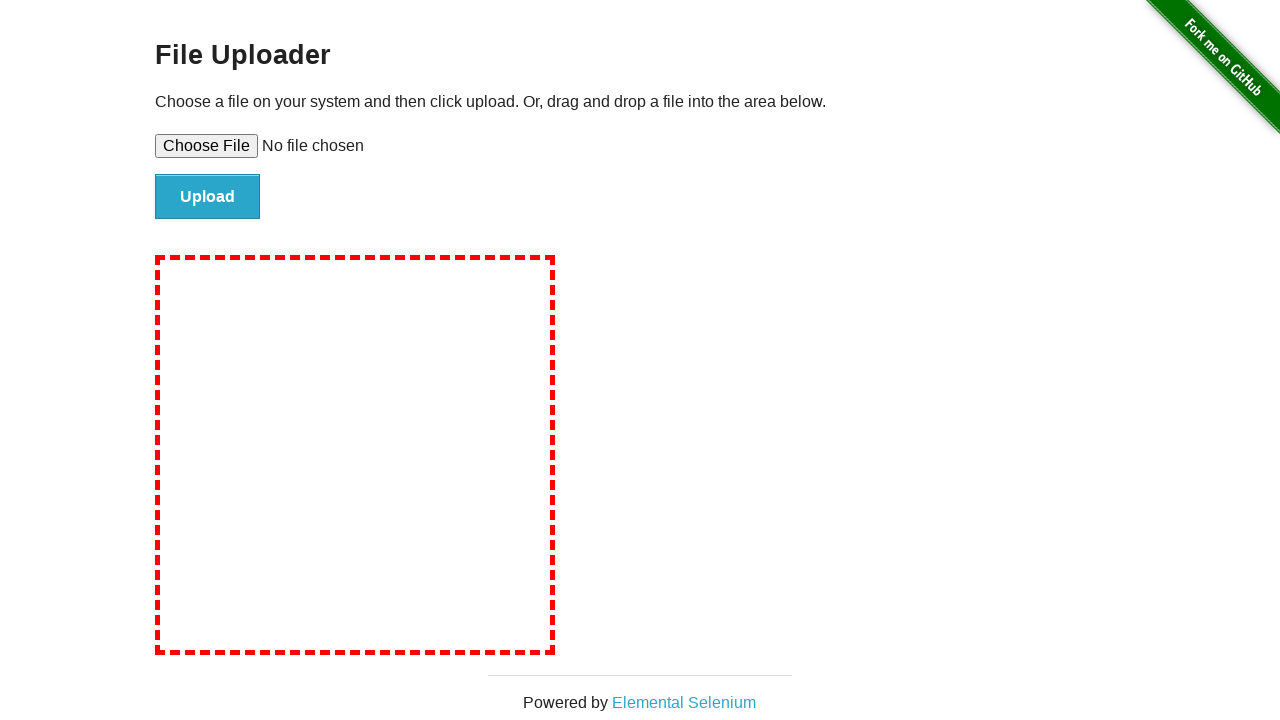

Selected test file for upload using file input element
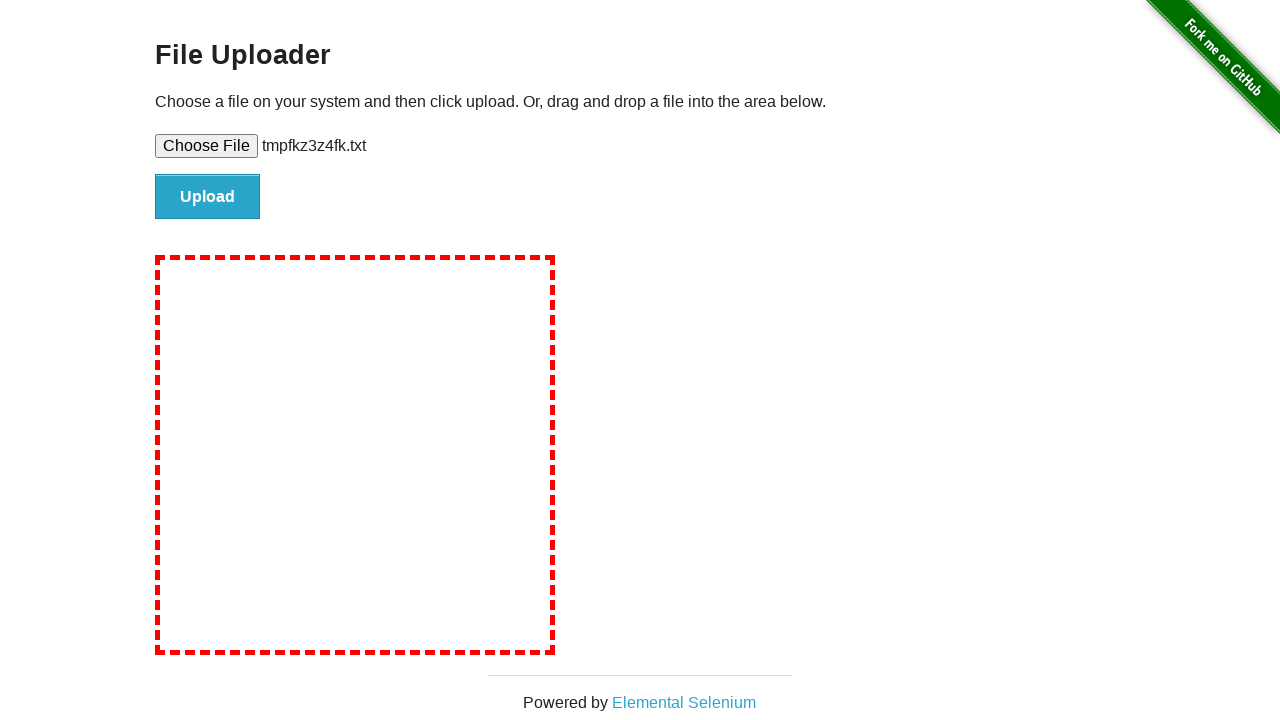

Clicked Upload button to submit file at (208, 197) on #file-submit
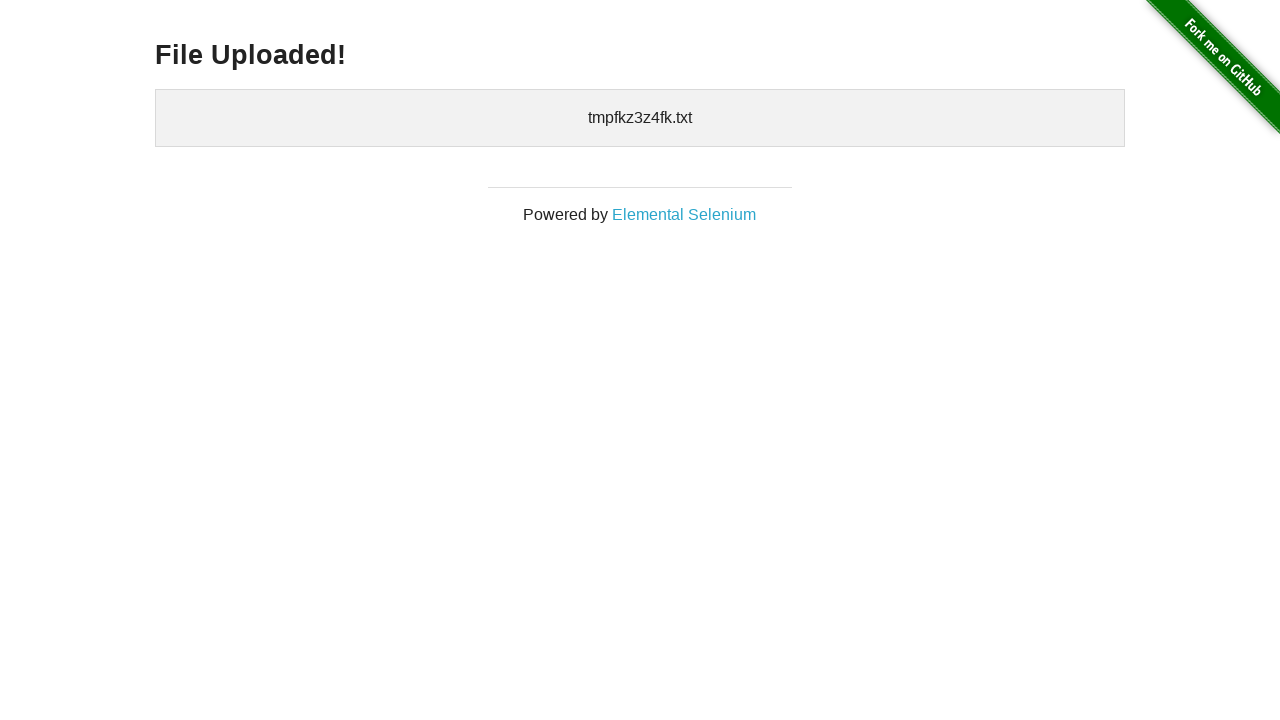

Waited for confirmation message h3 element to appear
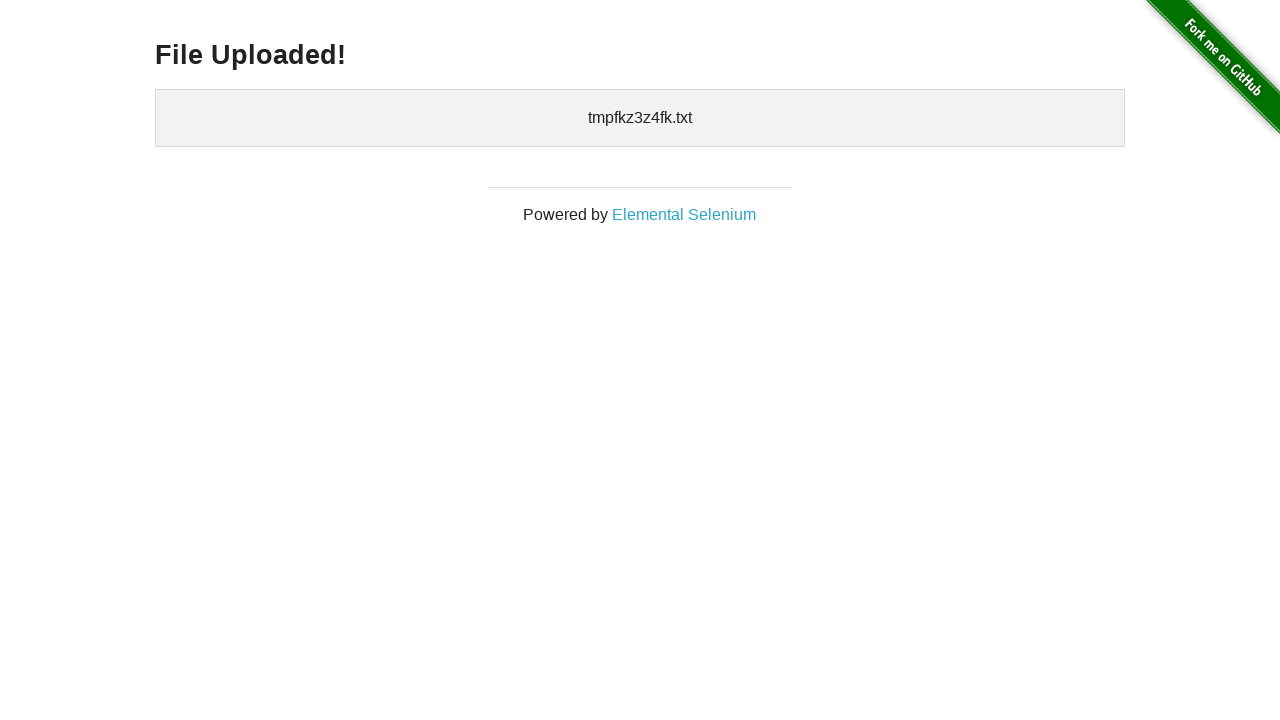

Verified 'File Uploaded!' confirmation message is visible
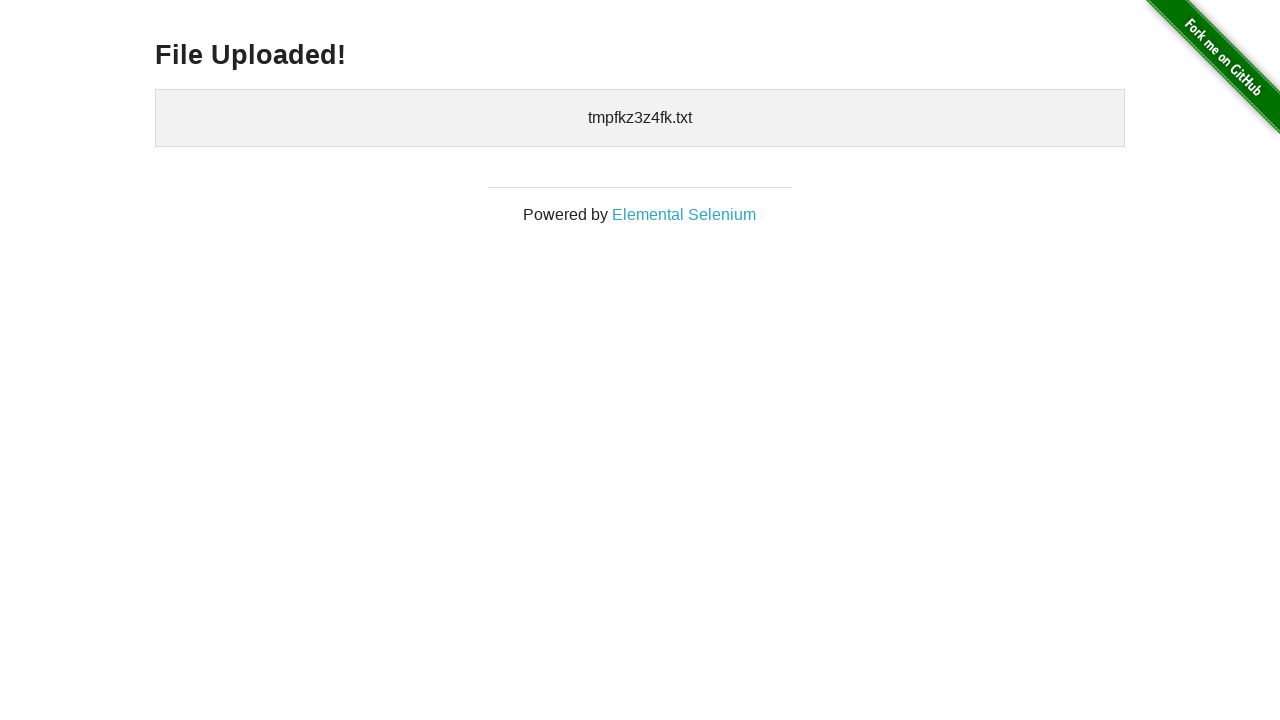

Cleaned up temporary test file
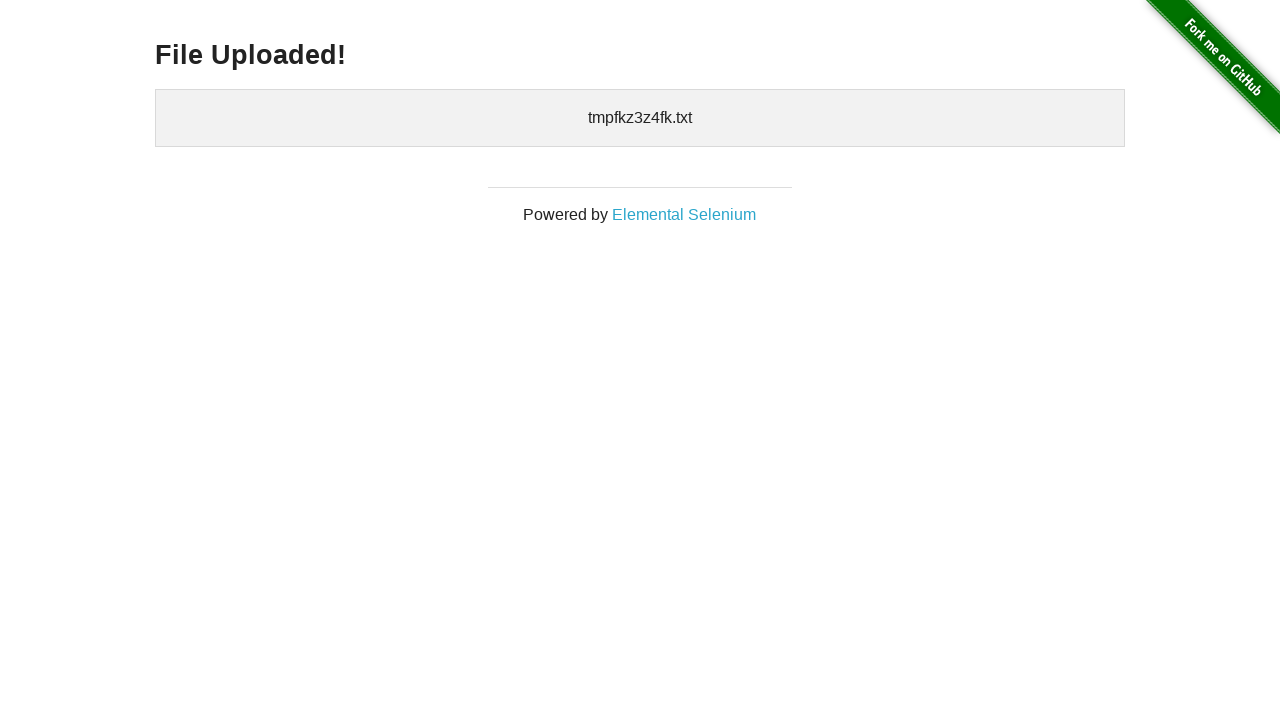

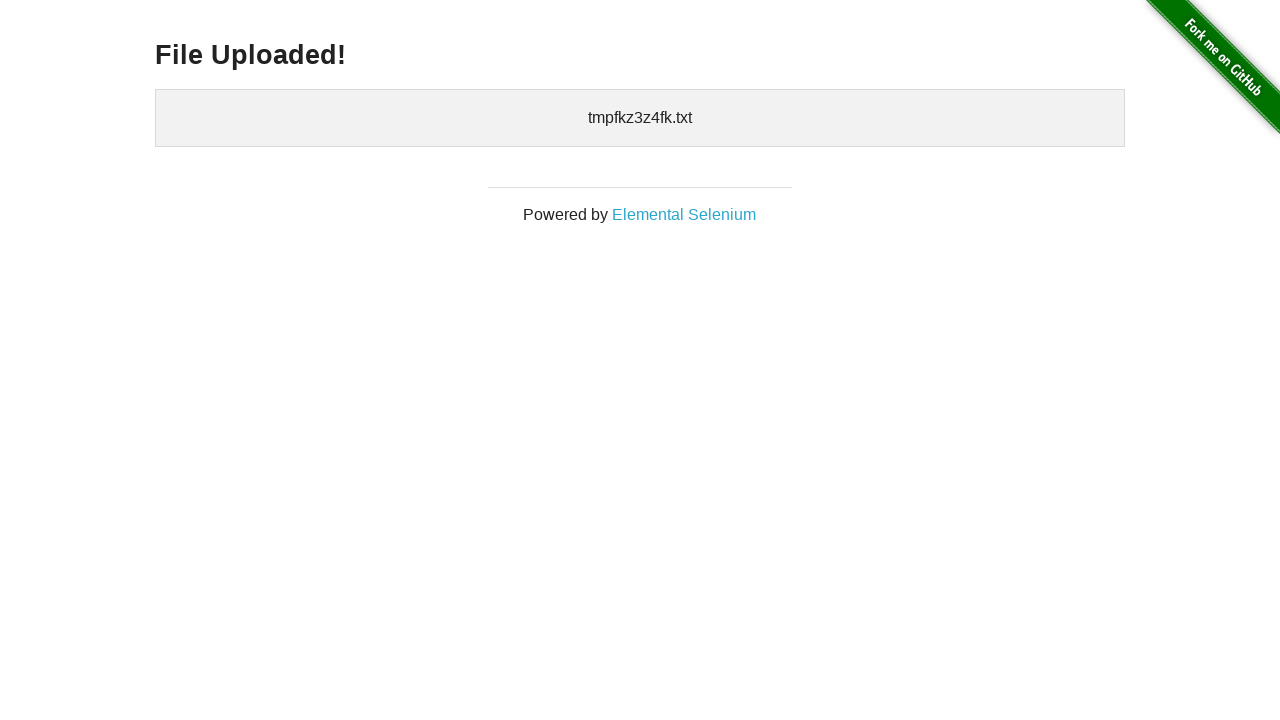